Tests closing a modal dialog by pressing Enter on the OK button

Starting URL: https://testpages.eviltester.com/styled/alerts/fake-alert-test.html

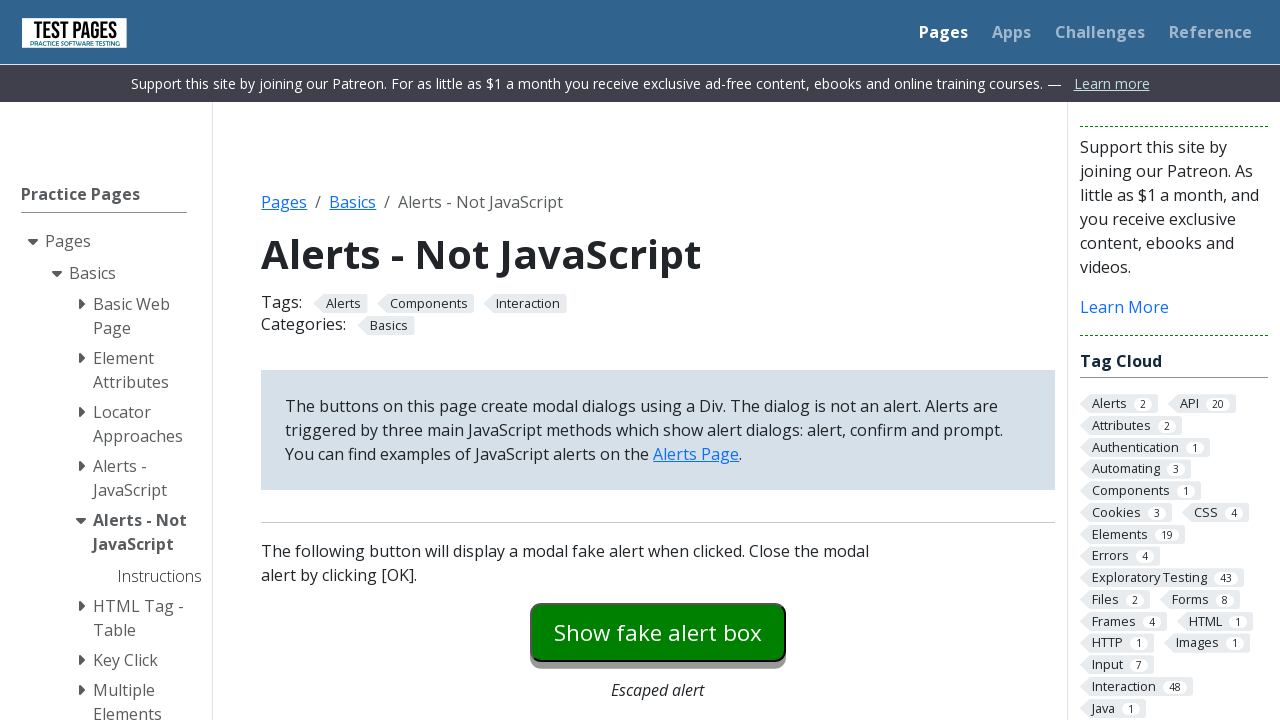

Clicked modal dialog button to open fake alert at (658, 360) on #modaldialog
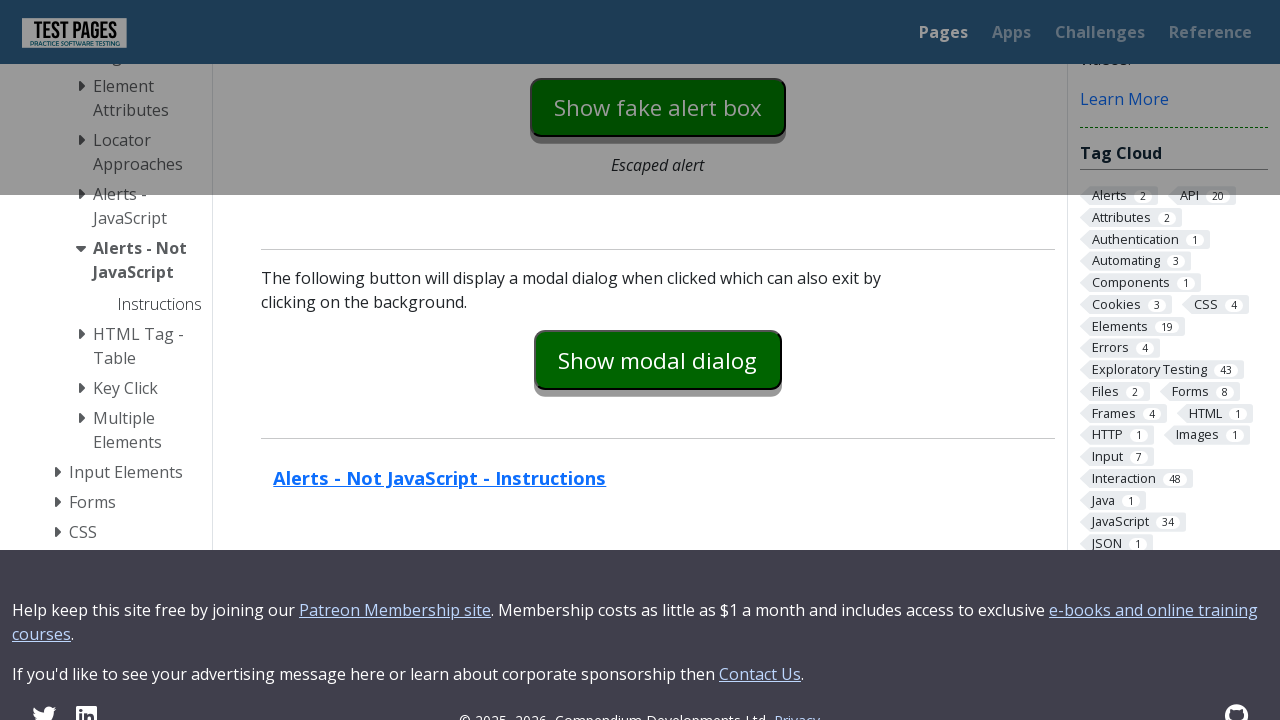

Focused on OK button in modal dialog on #dialog-ok
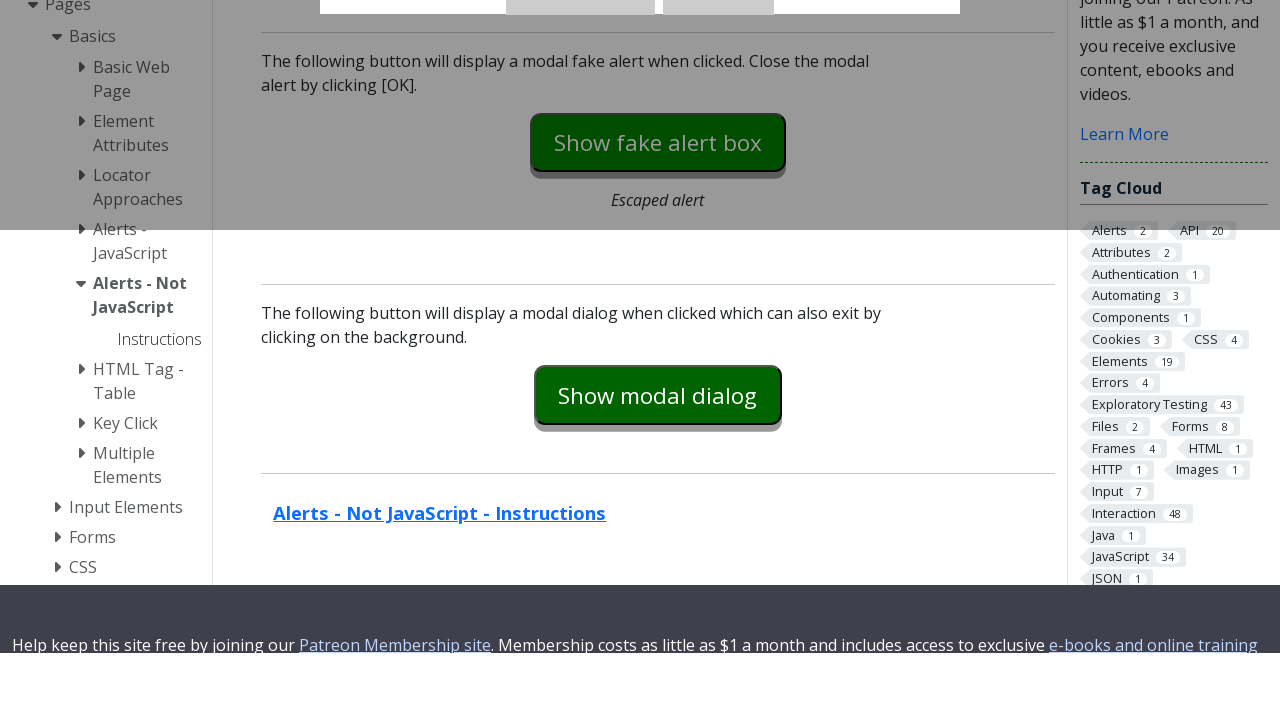

Pressed Enter key on OK button to close modal dialog on #dialog-ok
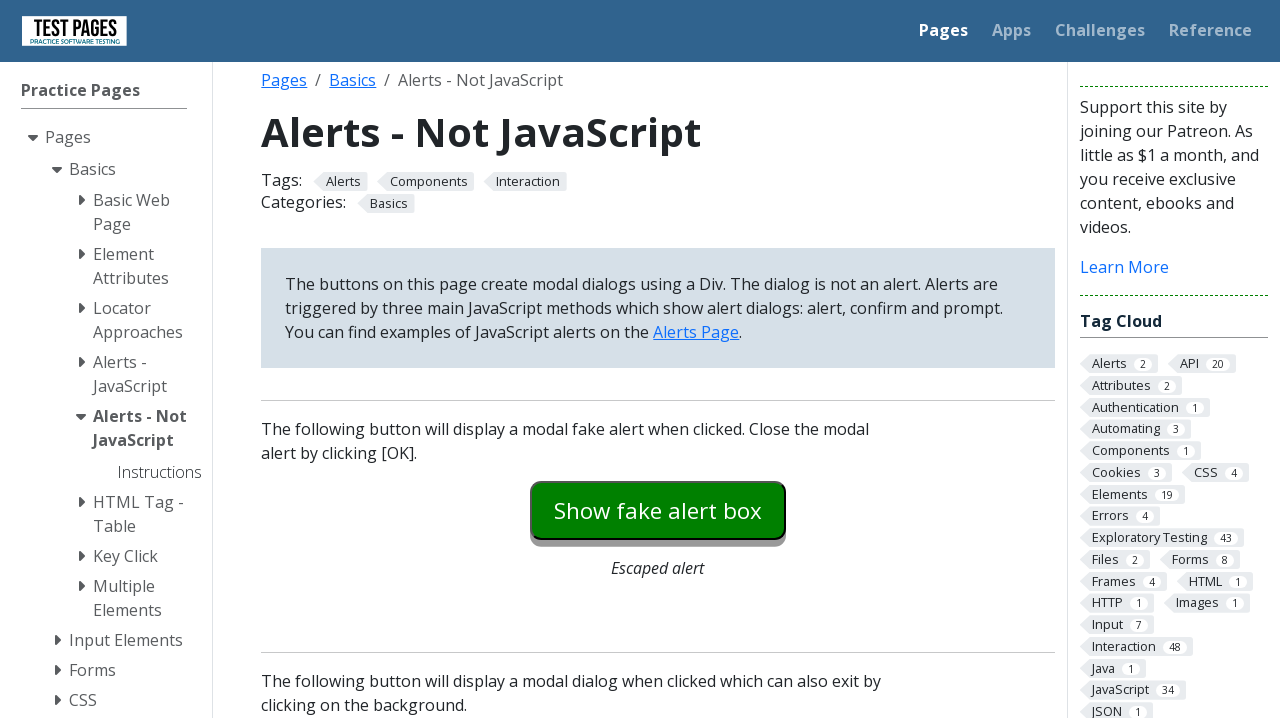

Verified modal dialog is closed and hidden
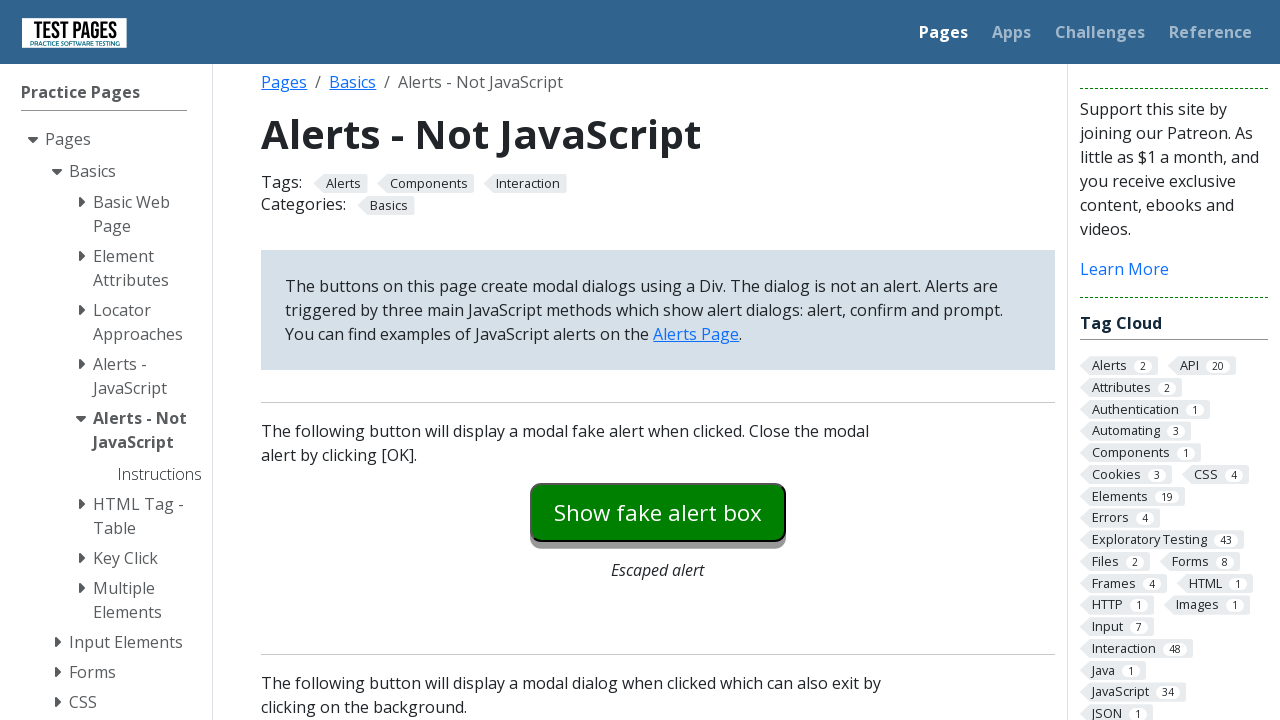

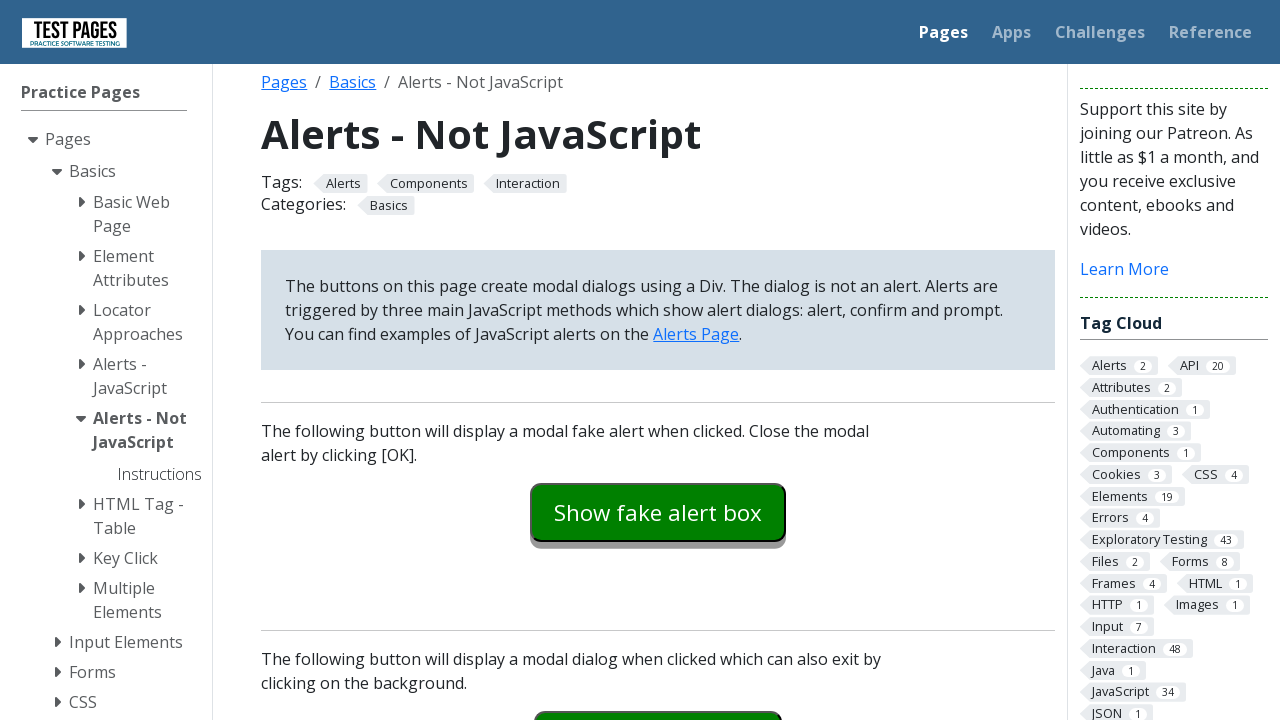